Navigates to a web tables demo page and verifies that table data is present and accessible by checking for email column elements in the table.

Starting URL: http://the-internet.herokuapp.com/tables

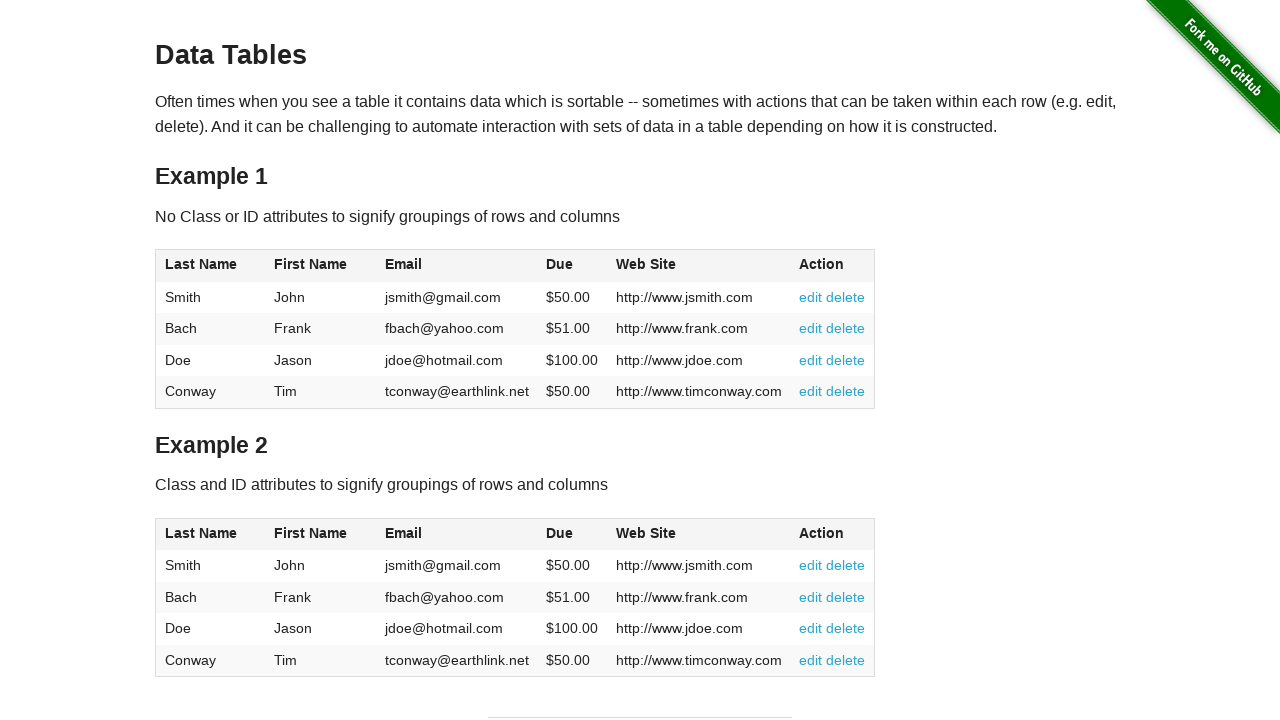

Navigated to web tables demo page
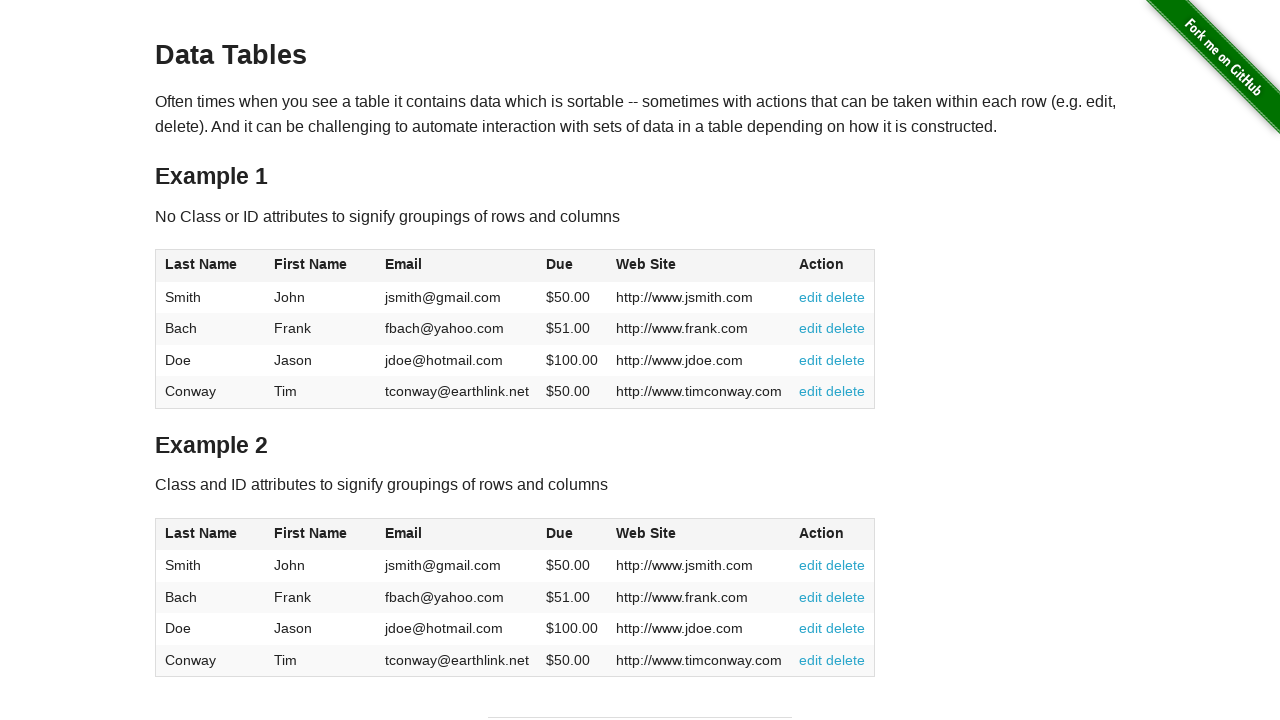

Table #table1 loaded on the page
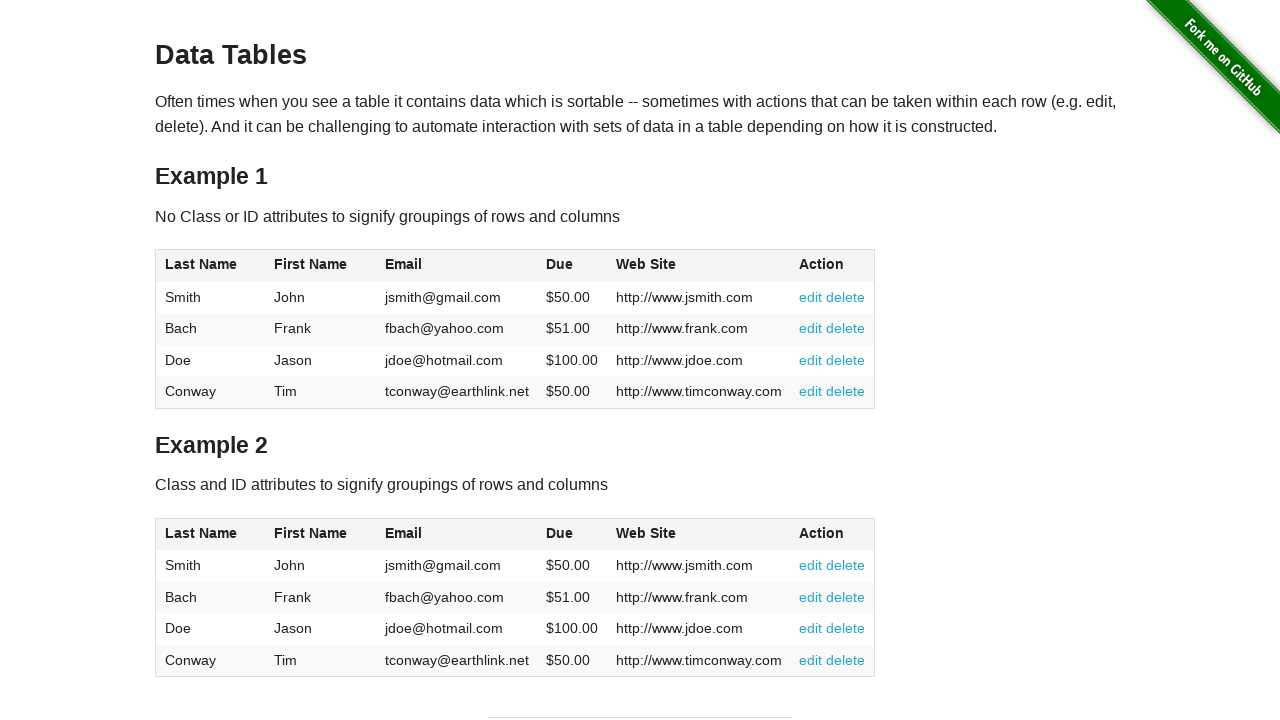

Email column data verified in table #table1
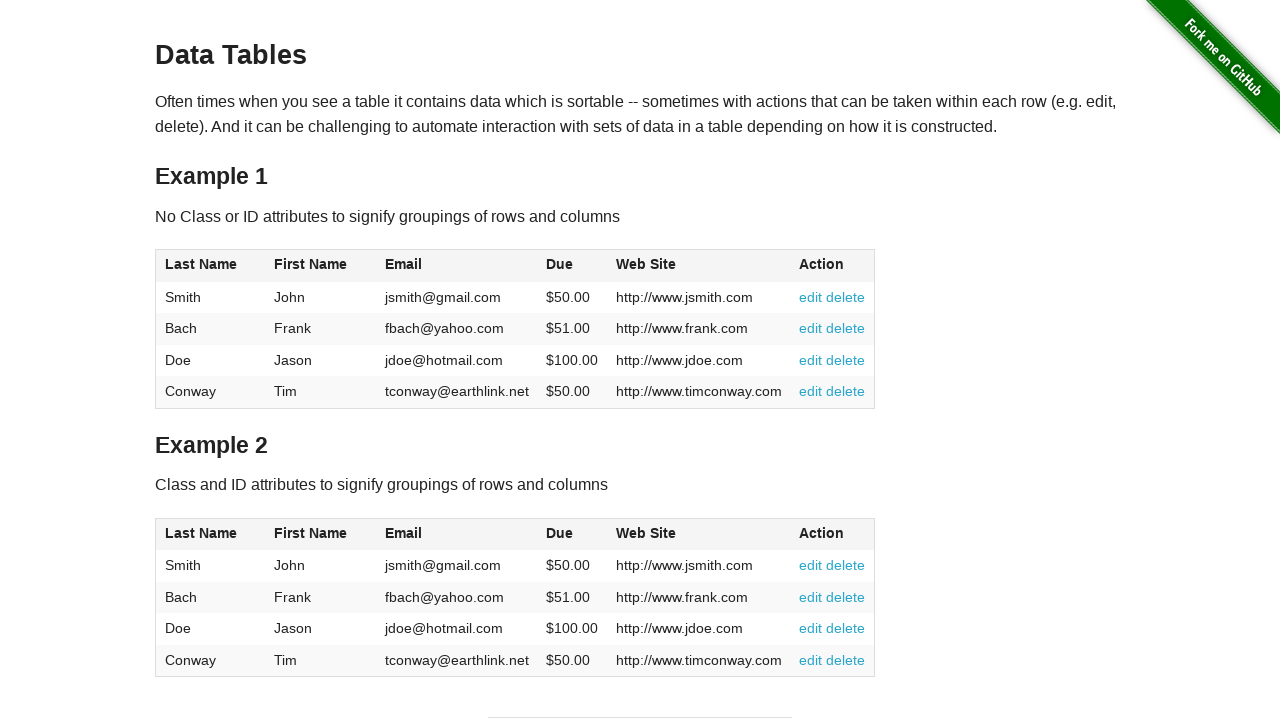

Clicked Email column header to verify table sorting interactivity at (457, 266) on table#table1 th:has-text('Email')
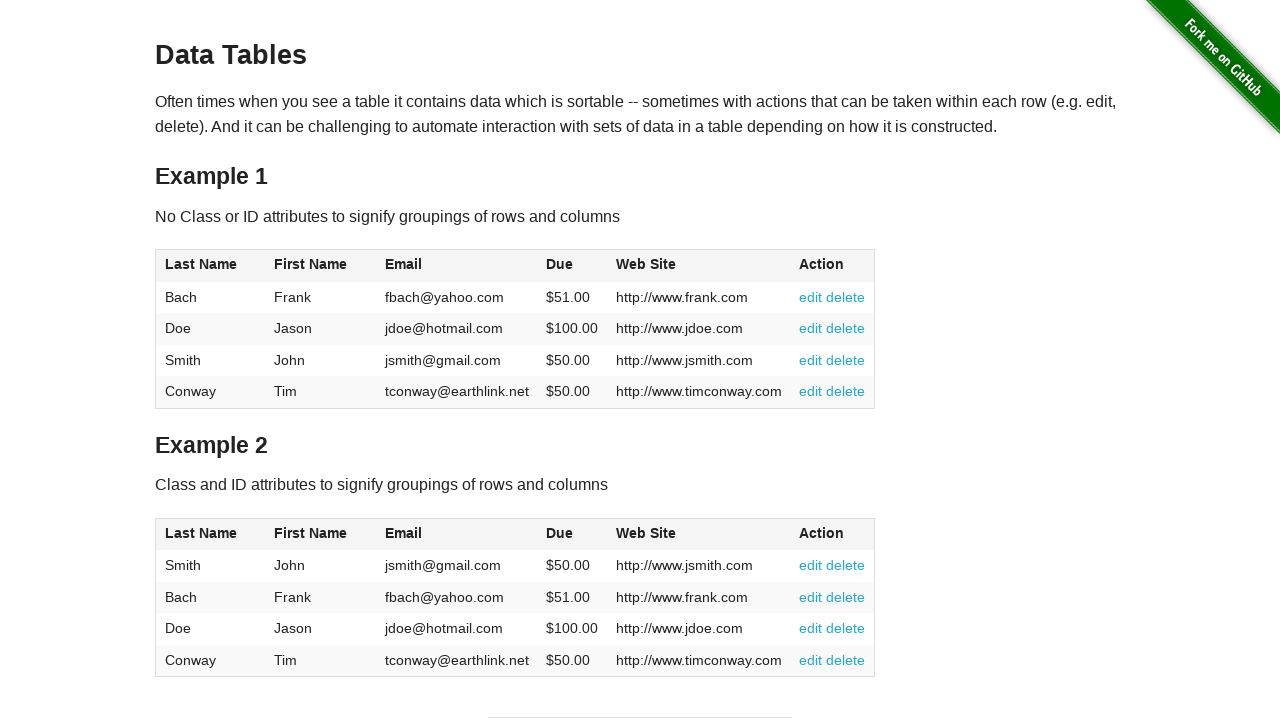

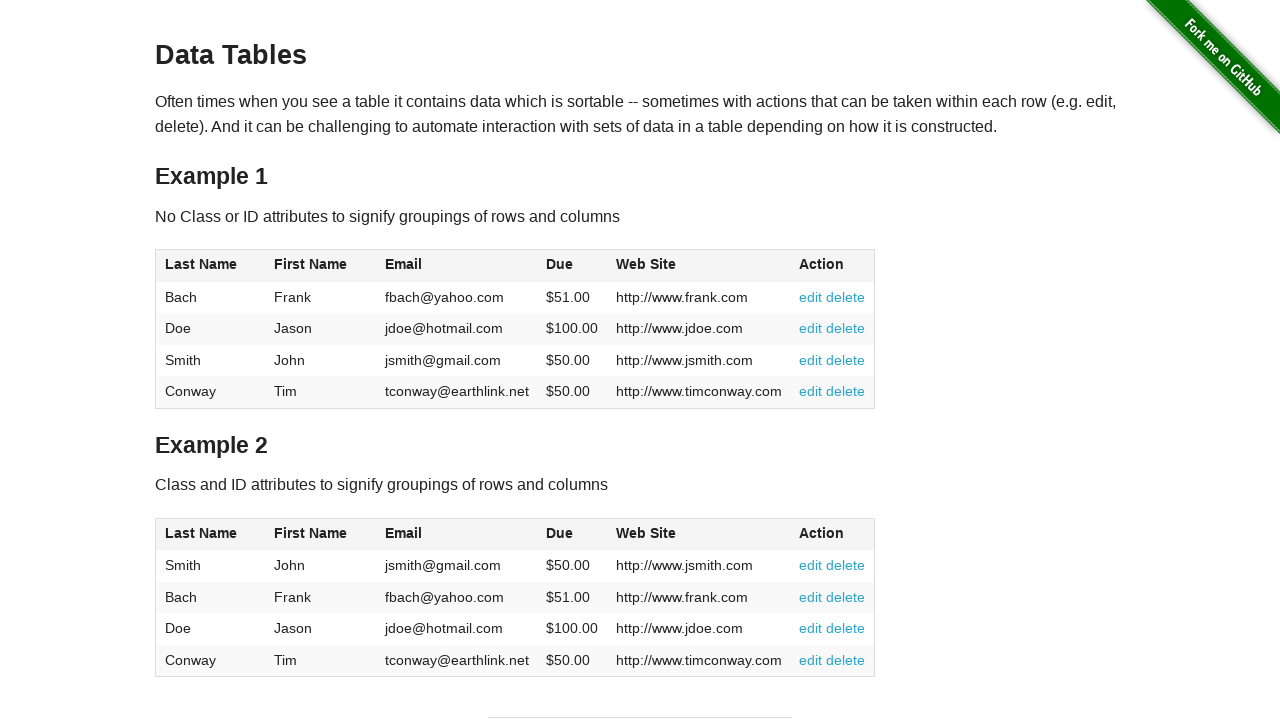